Tests window handle functionality by clicking a button to open a new window, switching between windows, and filling in a form with first and last name fields.

Starting URL: https://www.hyrtutorials.com/p/window-handles-practice.html

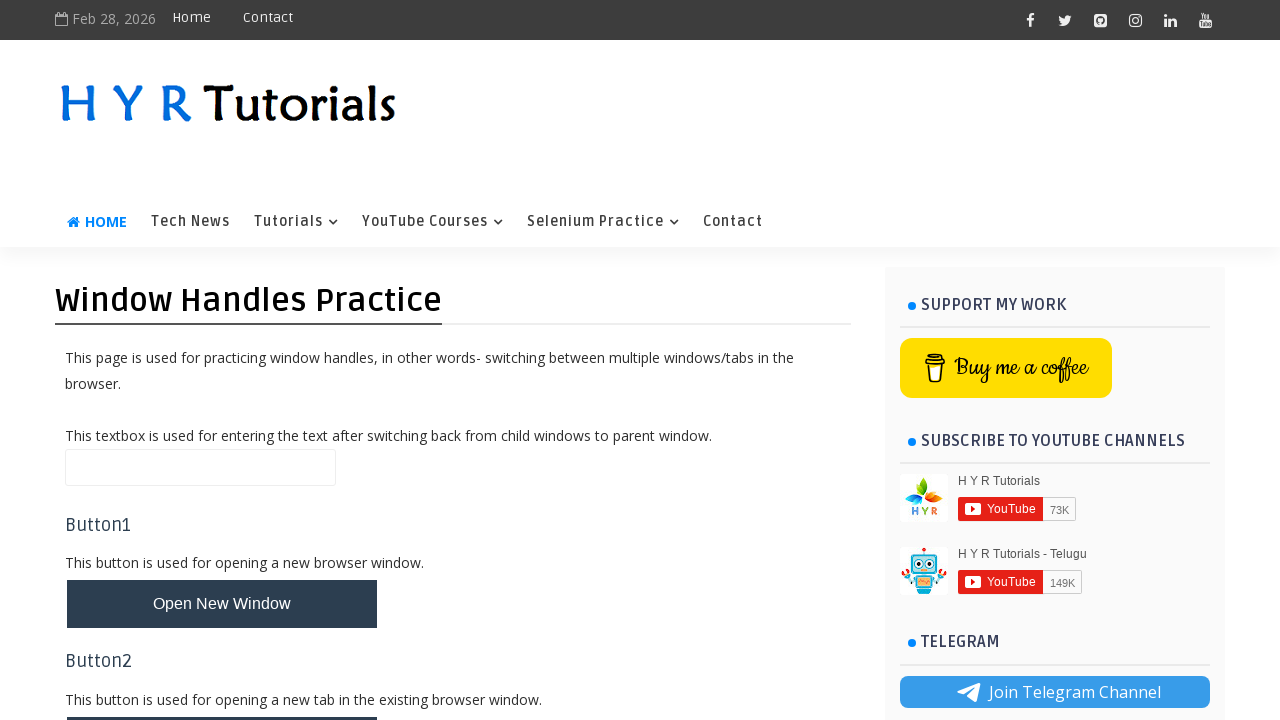

Clicked button to open new window at (222, 604) on #newWindowBtn
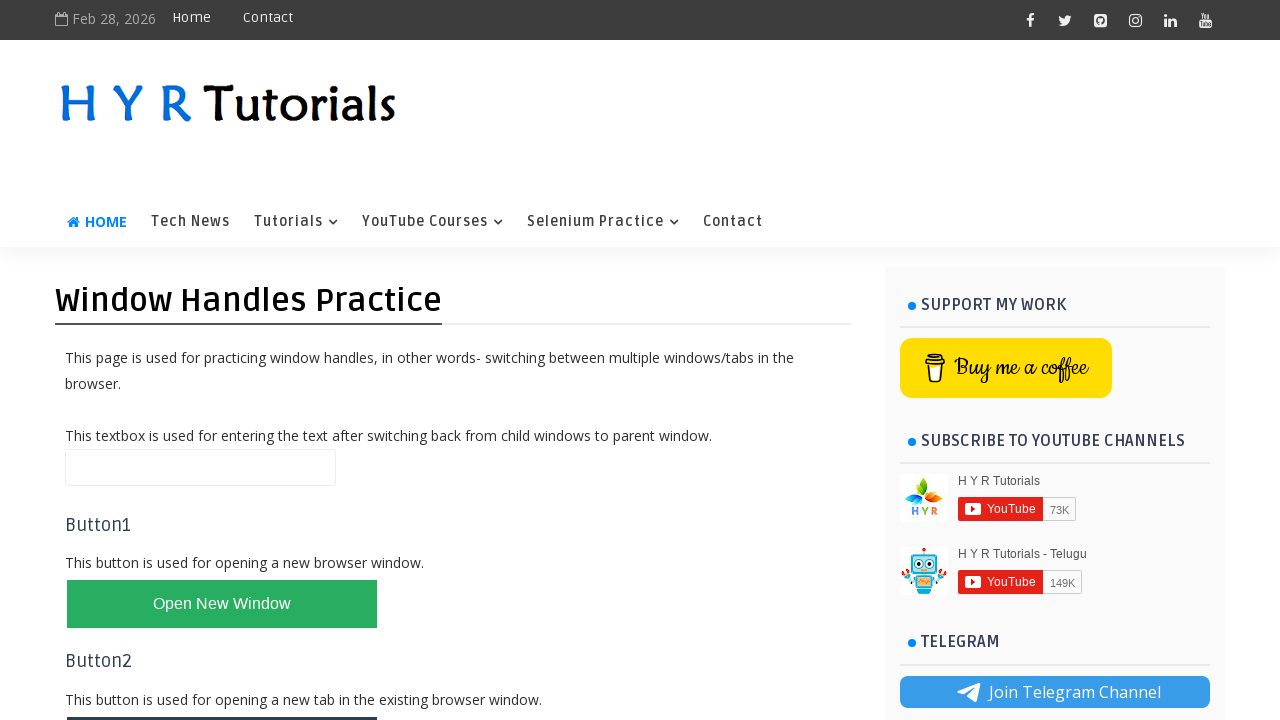

Captured new window page object
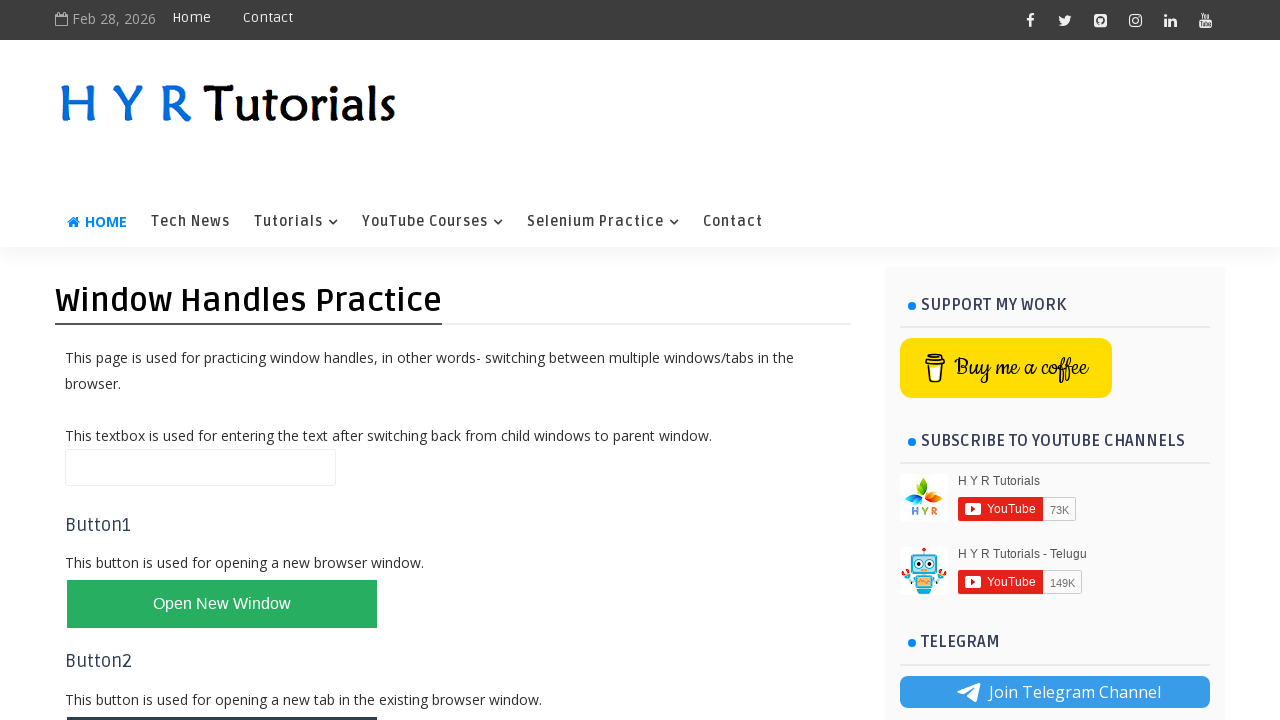

New window page loaded
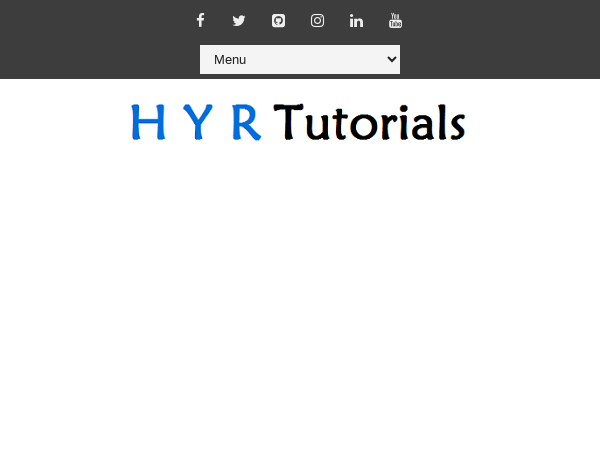

Filled first name field with 'Vinit' on #firstName
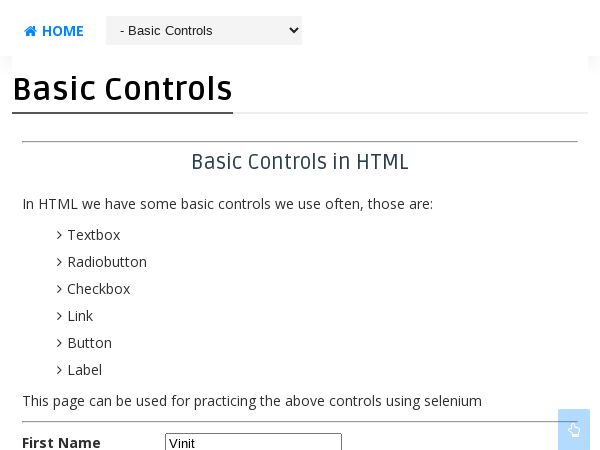

Filled last name field with 'Chikate' on #lastName
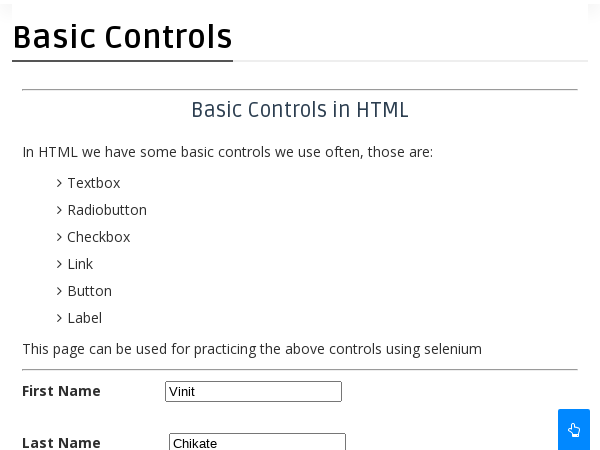

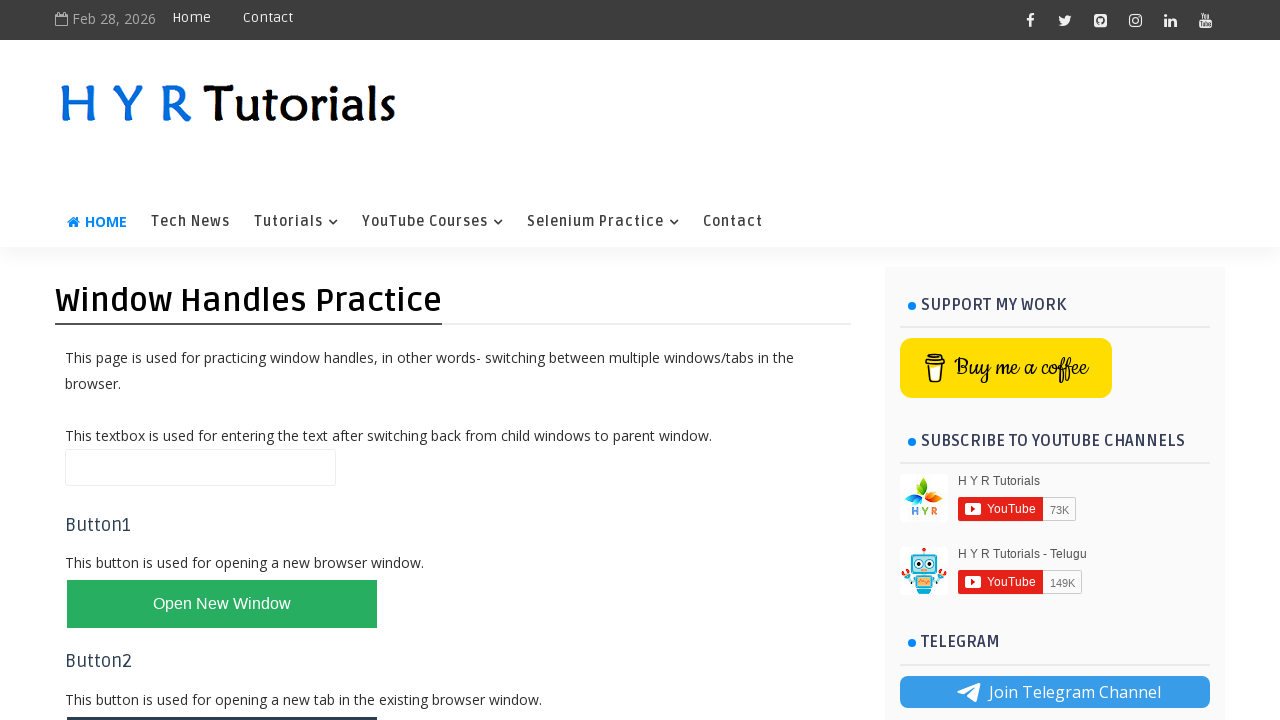